Tests the add to cart flow by navigating to a category, selecting a product, and adding it to the shopping cart.

Starting URL: https://jpetstore.aspectran.com/

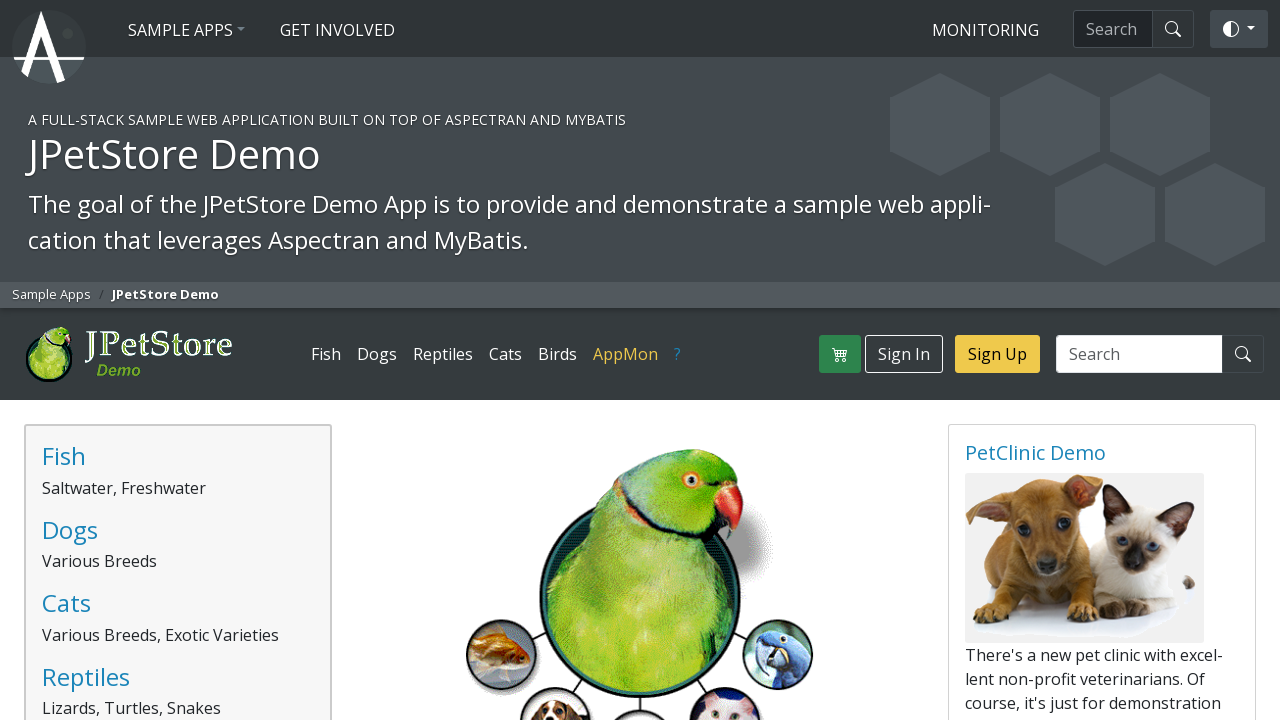

Waited for page to load (domcontentloaded)
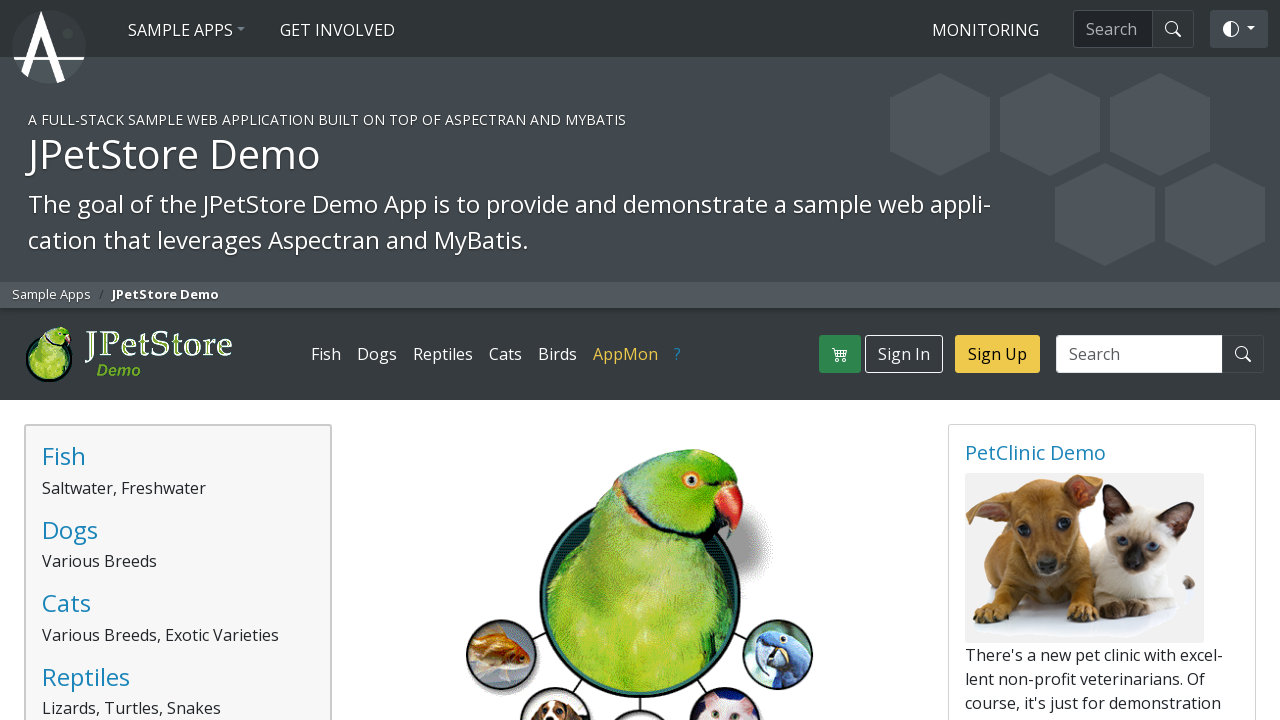

Clicked on category link (Fish) at (326, 354) on a:has-text('Fish'), a[href*='/catalog/categories/'] >> nth=0
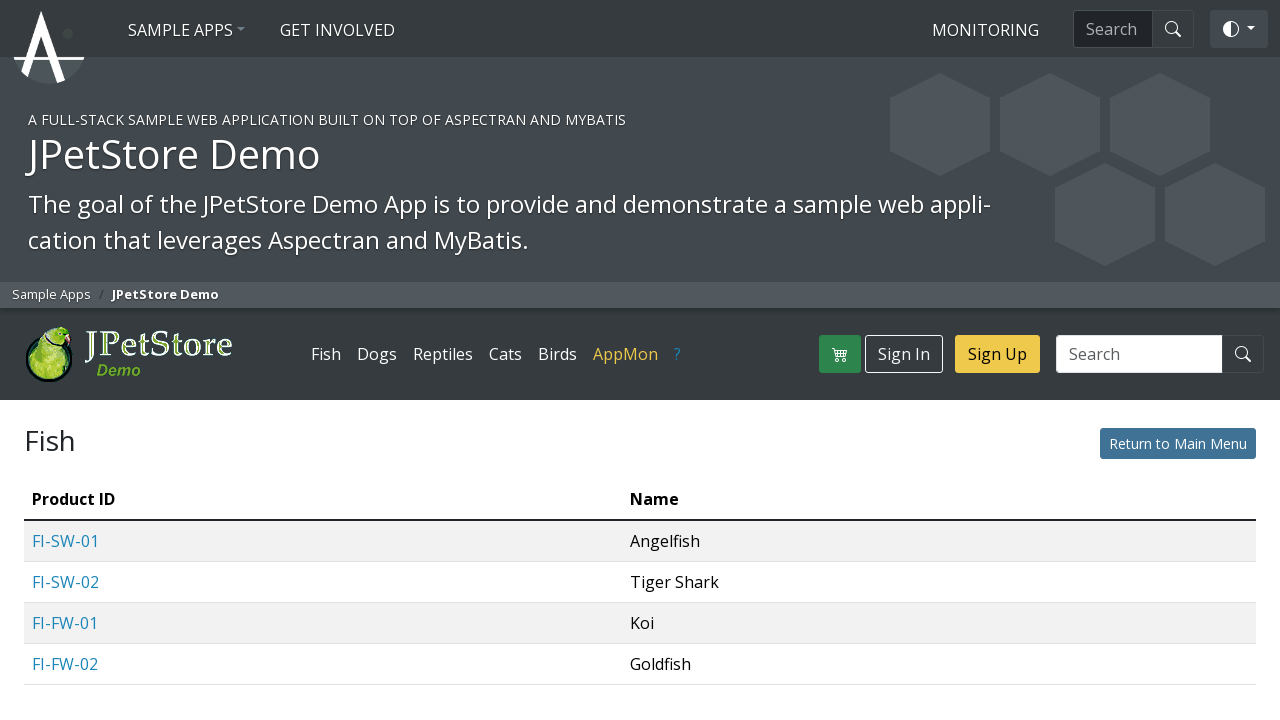

Waited for category page to load
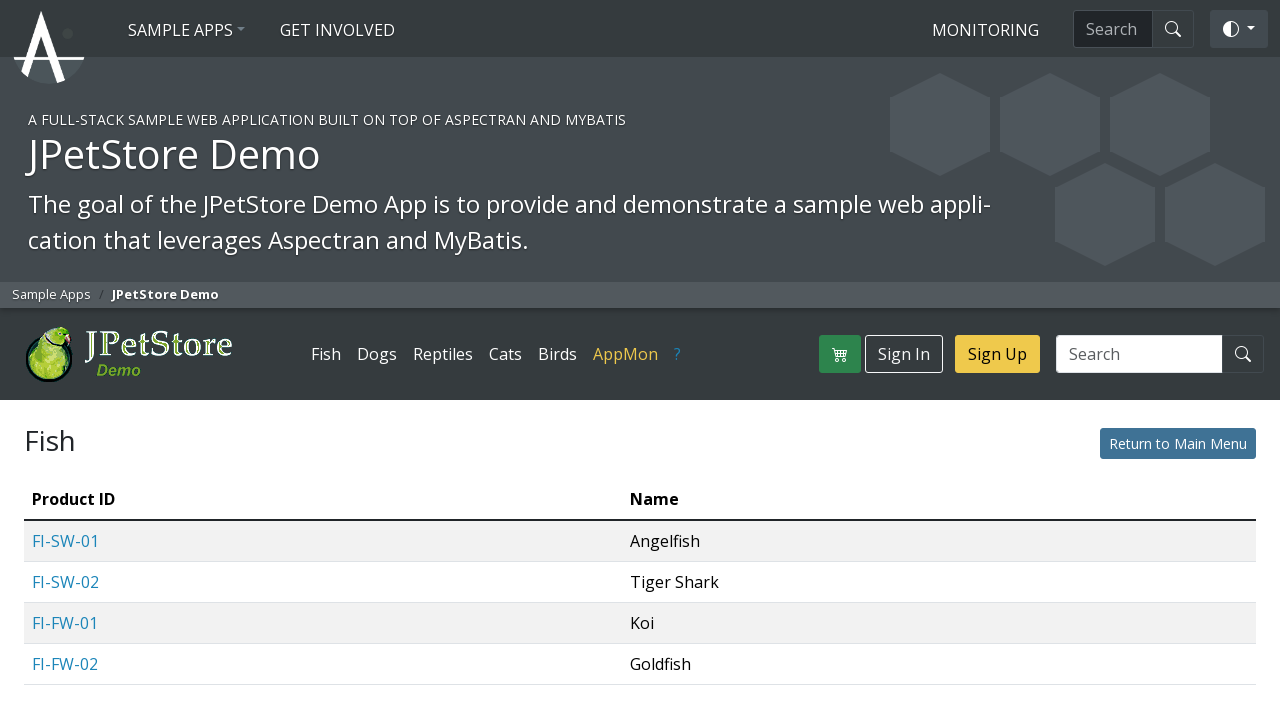

Navigated back to base URL
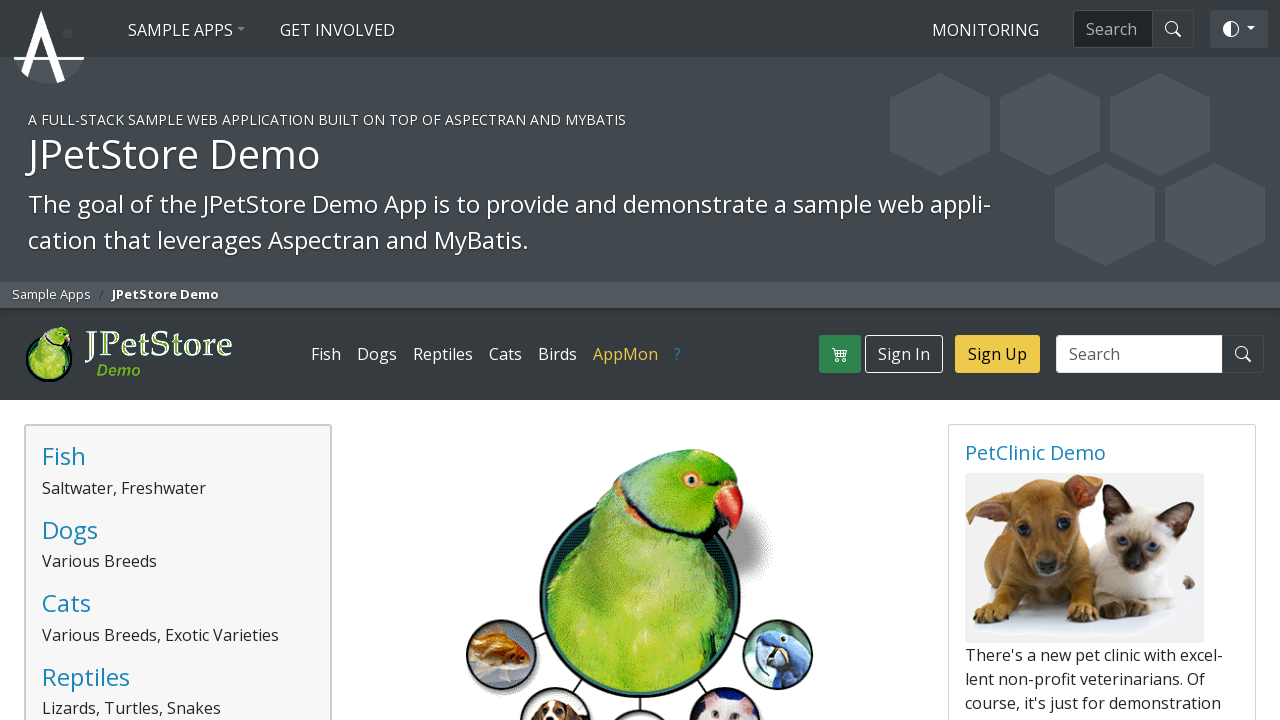

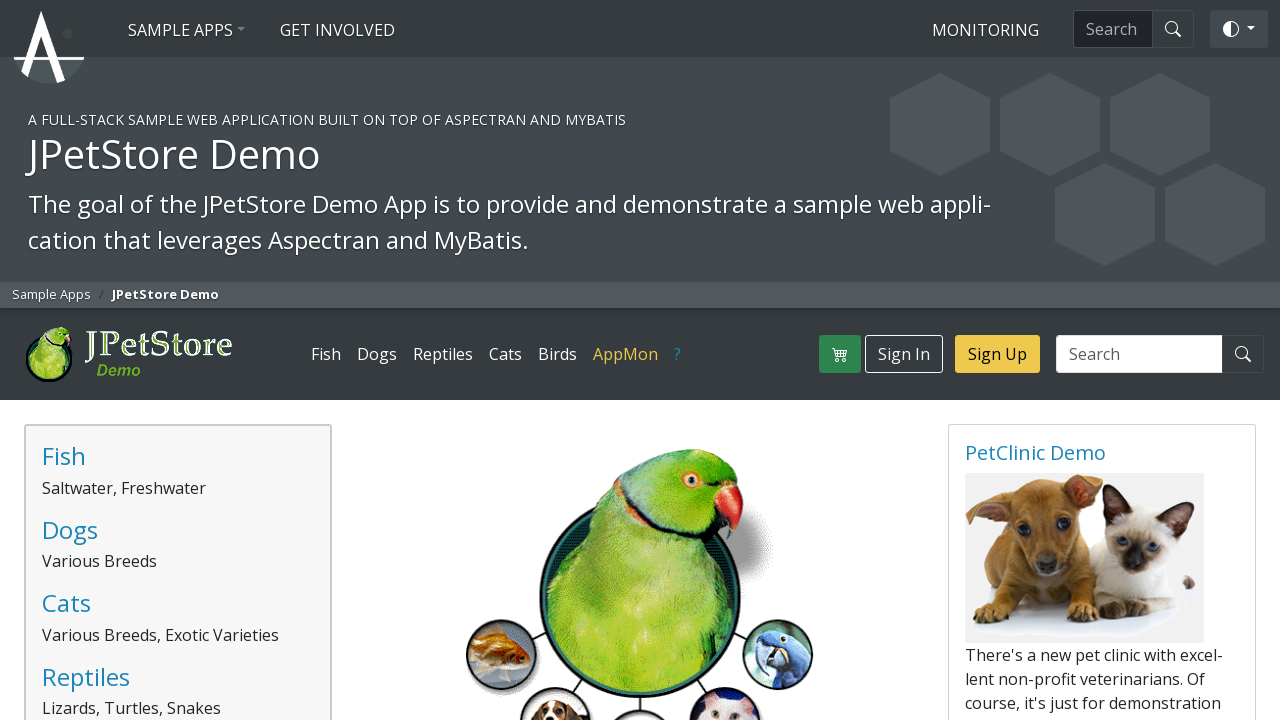